Tests clicking social media links in the footer of the OrangeHRM page, which opens multiple new tabs/windows, then iterates through all open windows to find and verify the YouTube page.

Starting URL: https://opensource-demo.orangehrmlive.com/web/index.php/auth/login

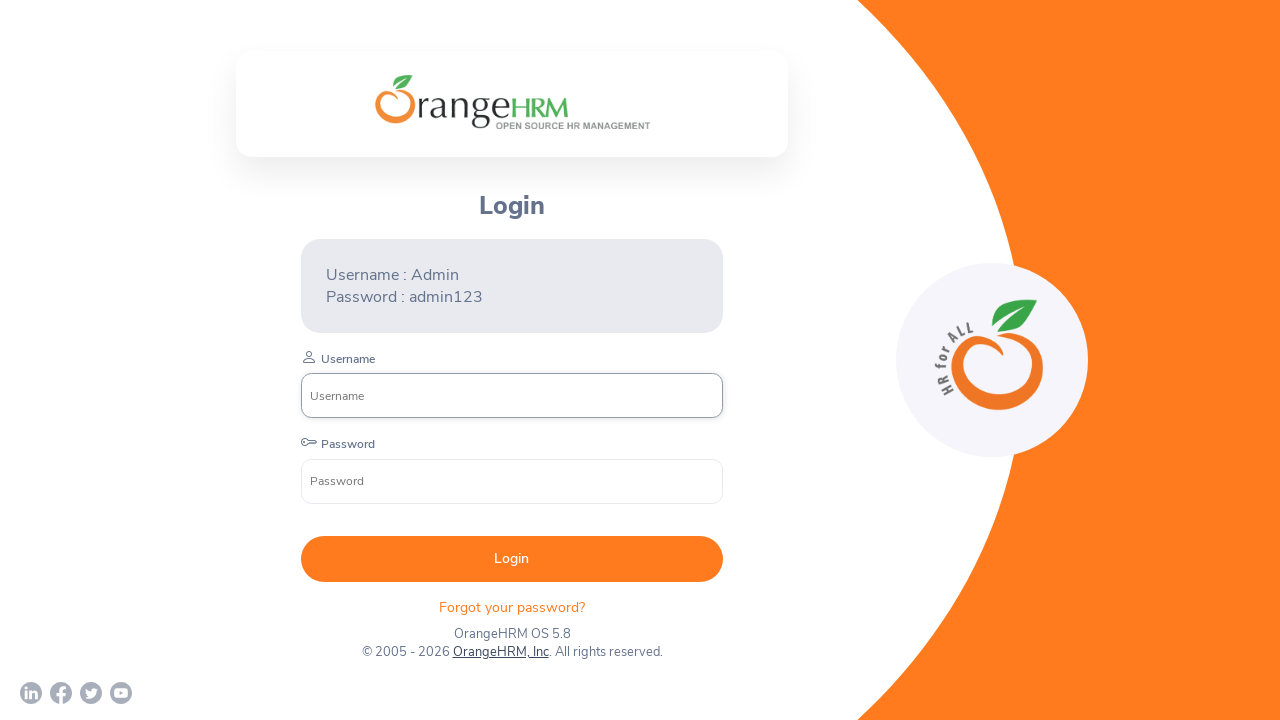

Waited for footer social media links container to load
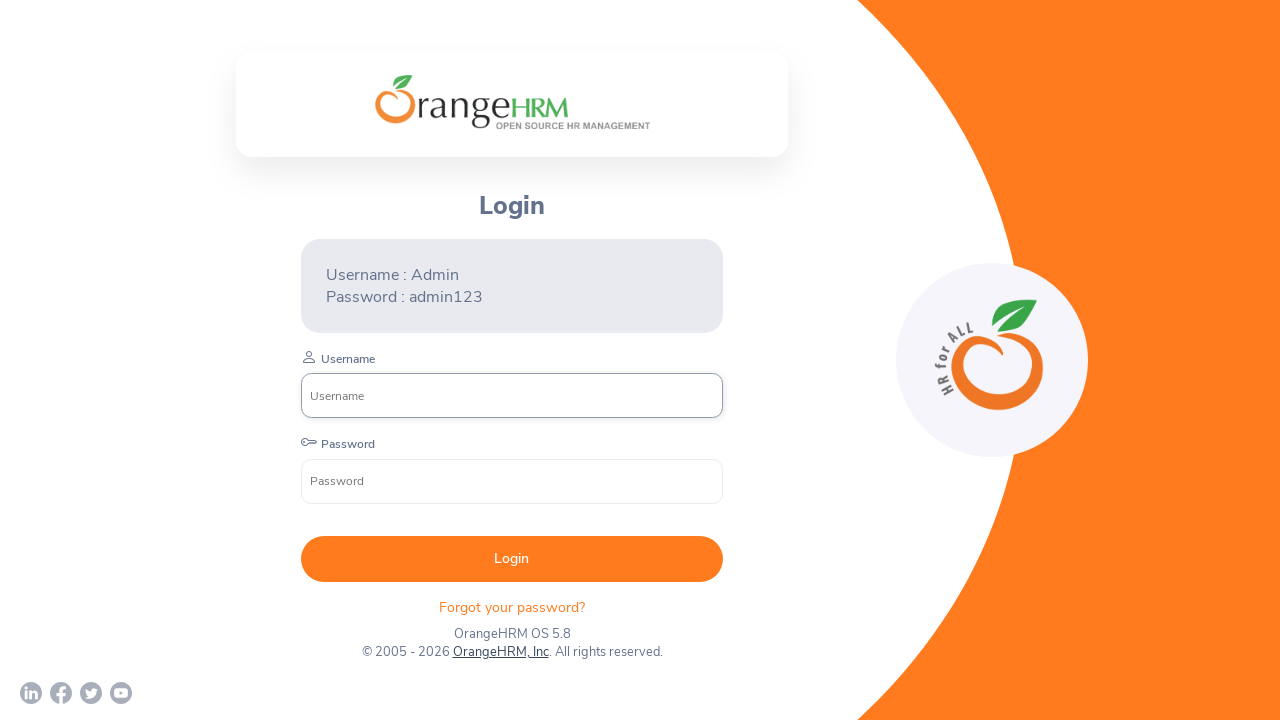

Located footer social media links container
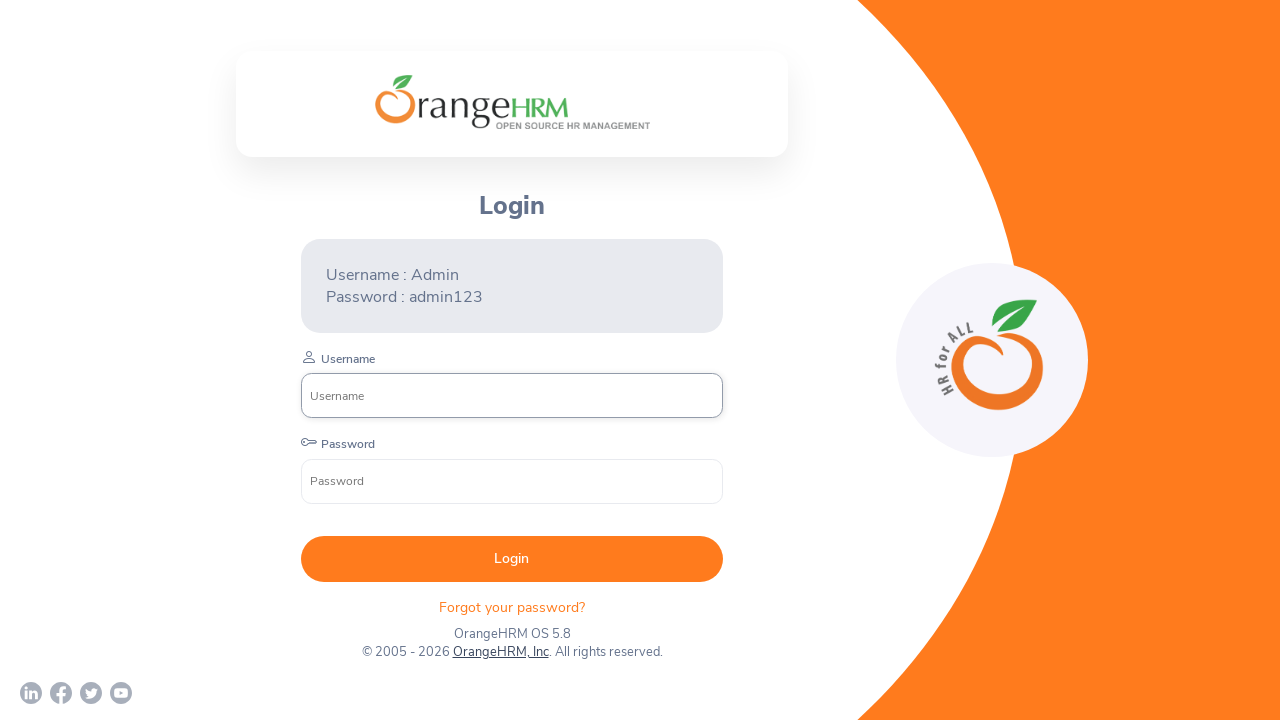

Located all anchor tags in footer
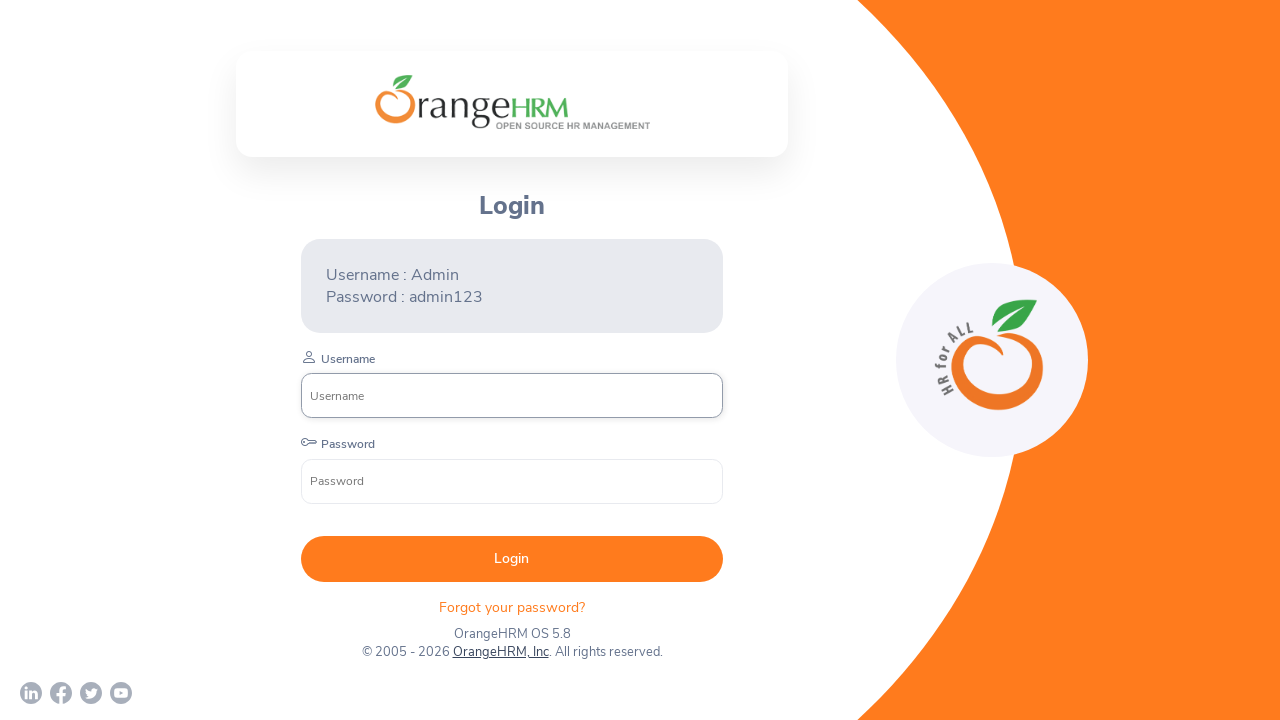

Found 4 footer links
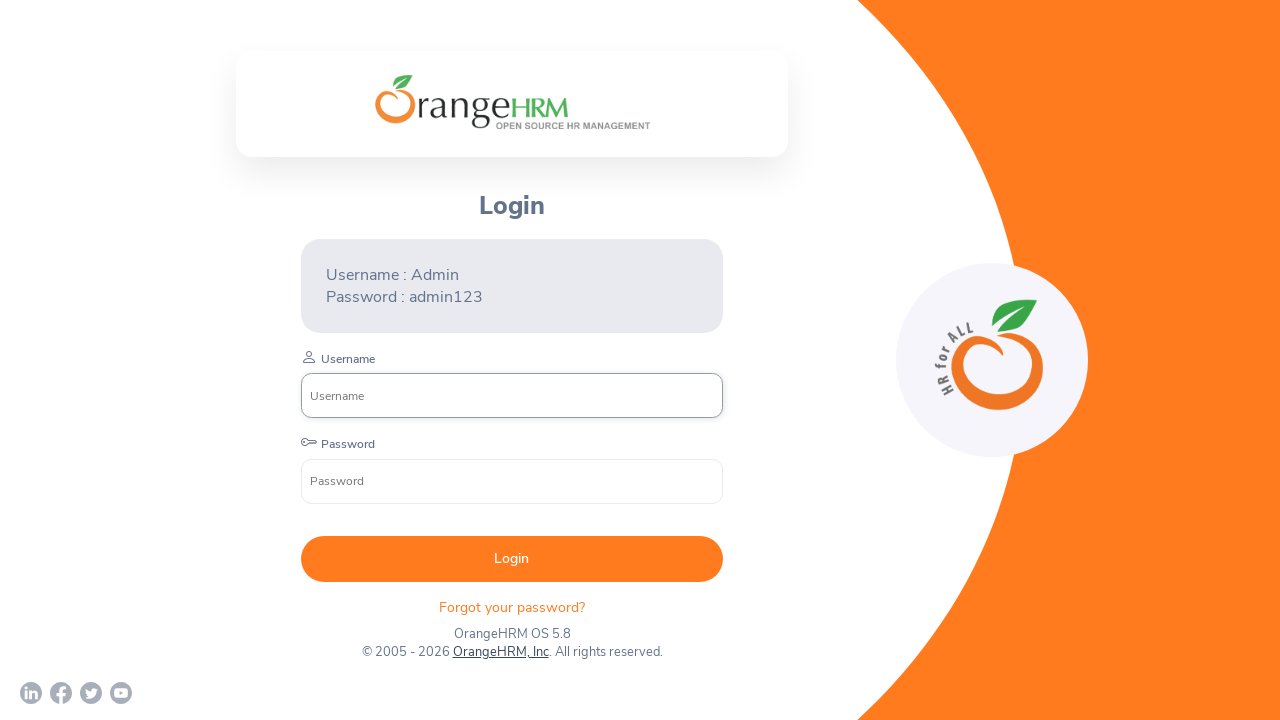

Clicked footer link 1 of 4 at (31, 693) on .orangehrm-login-footer-sm >> a >> nth=0
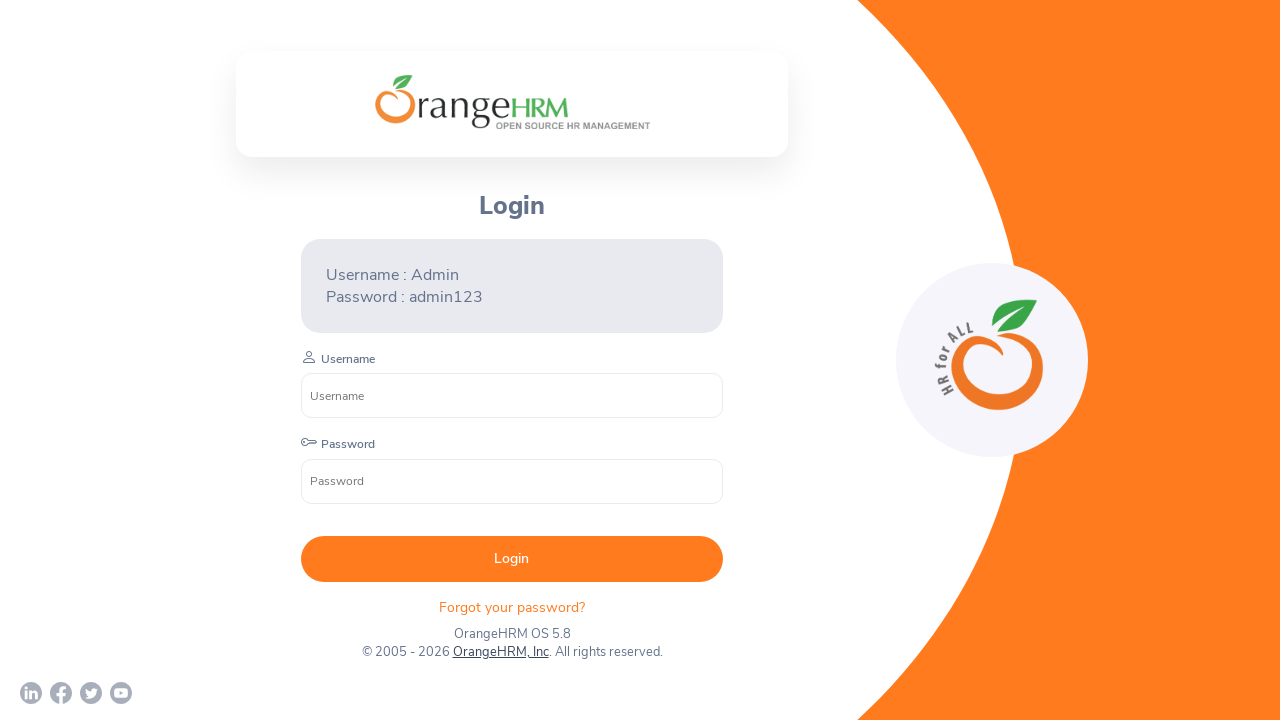

Waited 500ms after clicking link 1
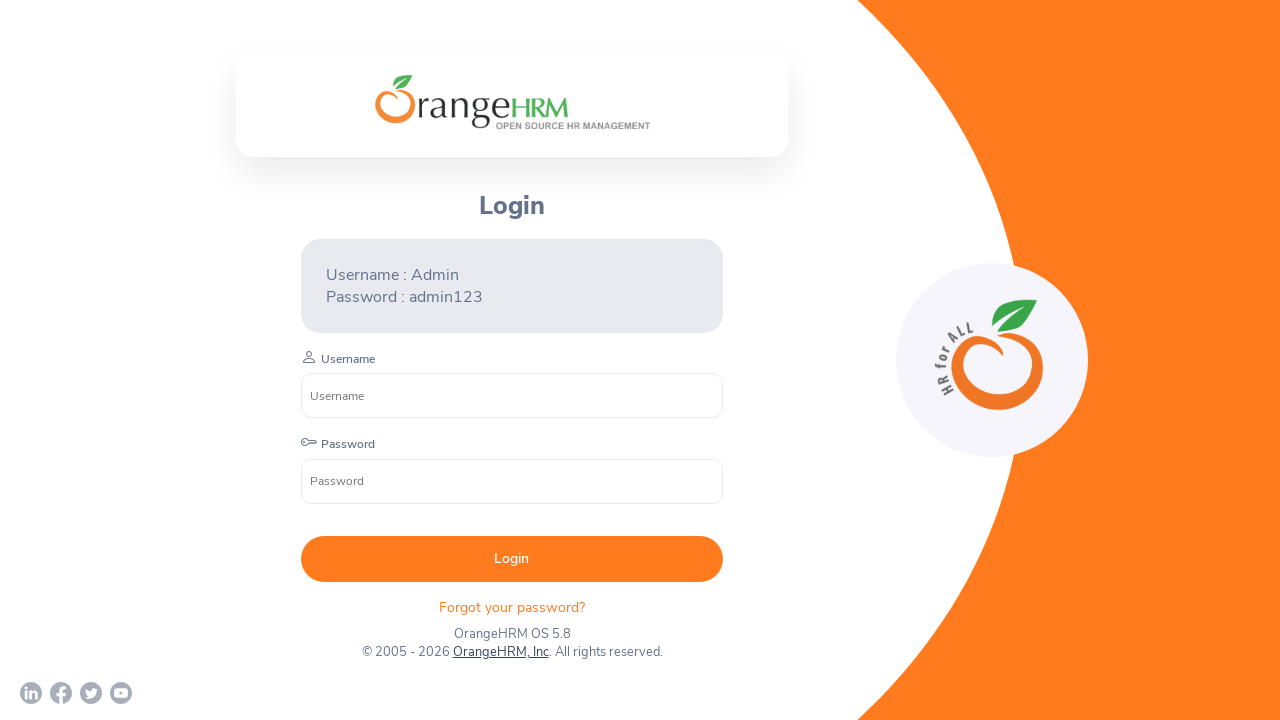

Clicked footer link 2 of 4 at (61, 693) on .orangehrm-login-footer-sm >> a >> nth=1
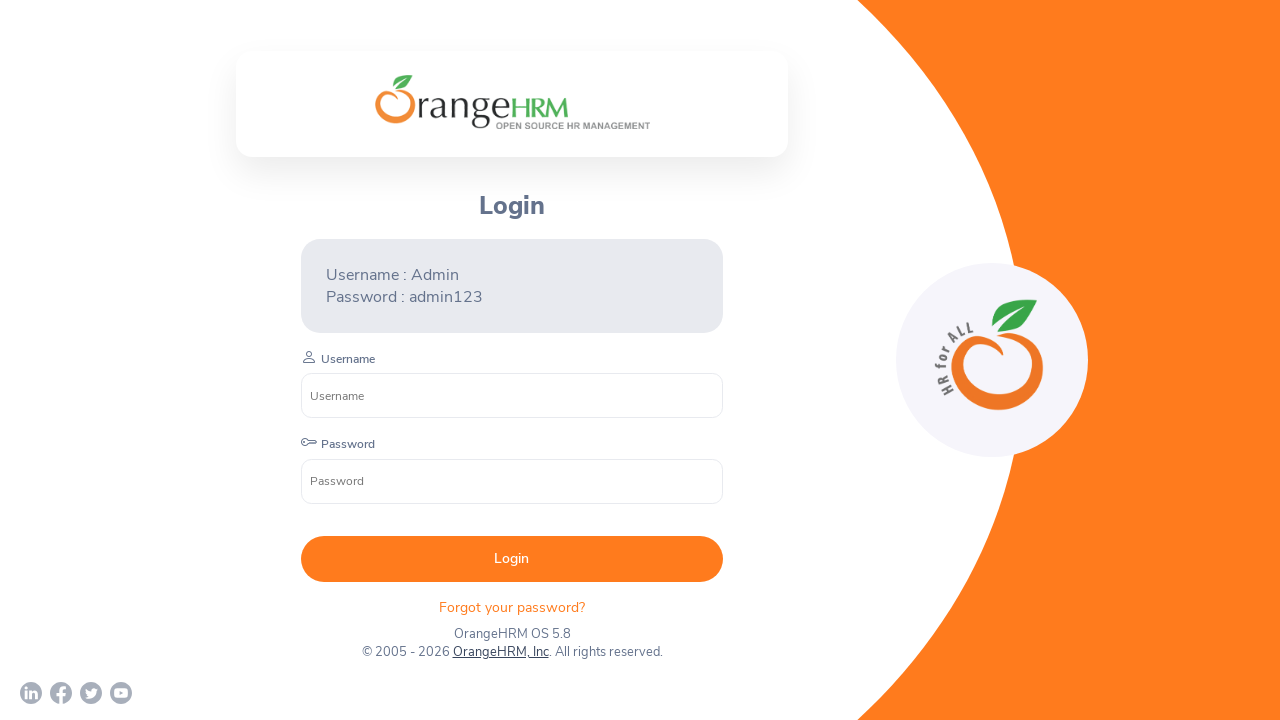

Waited 500ms after clicking link 2
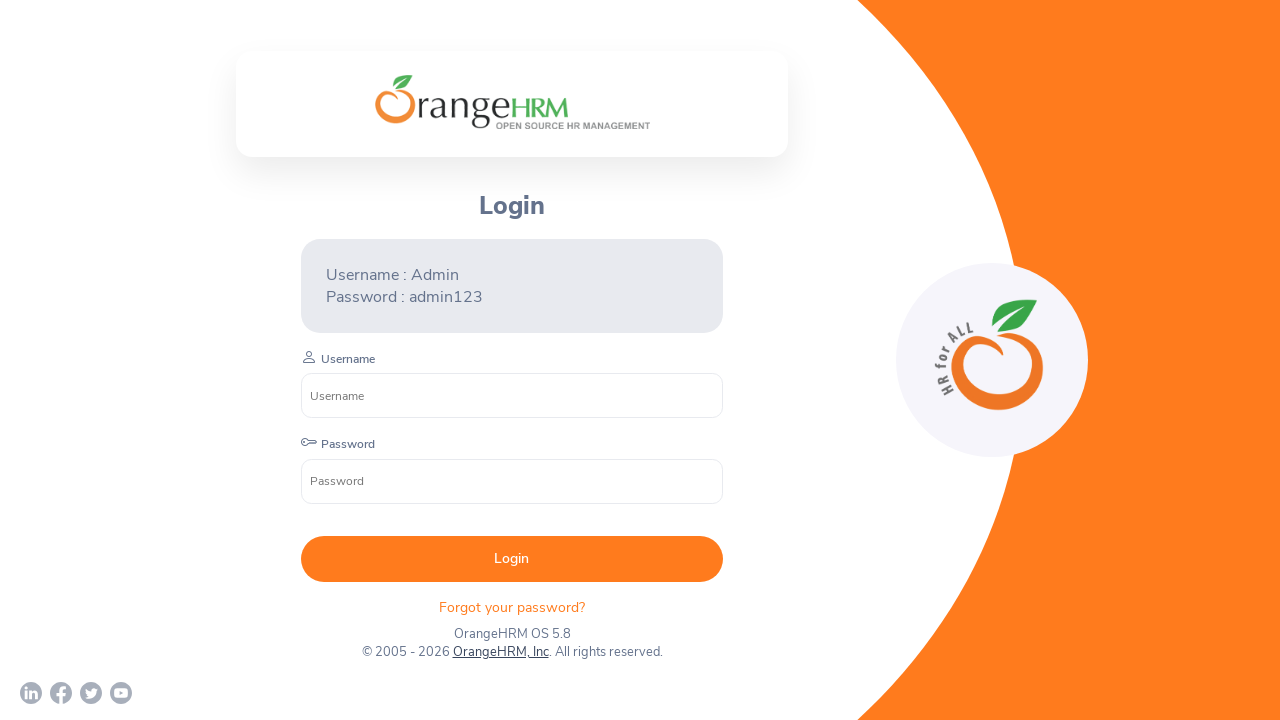

Clicked footer link 3 of 4 at (91, 693) on .orangehrm-login-footer-sm >> a >> nth=2
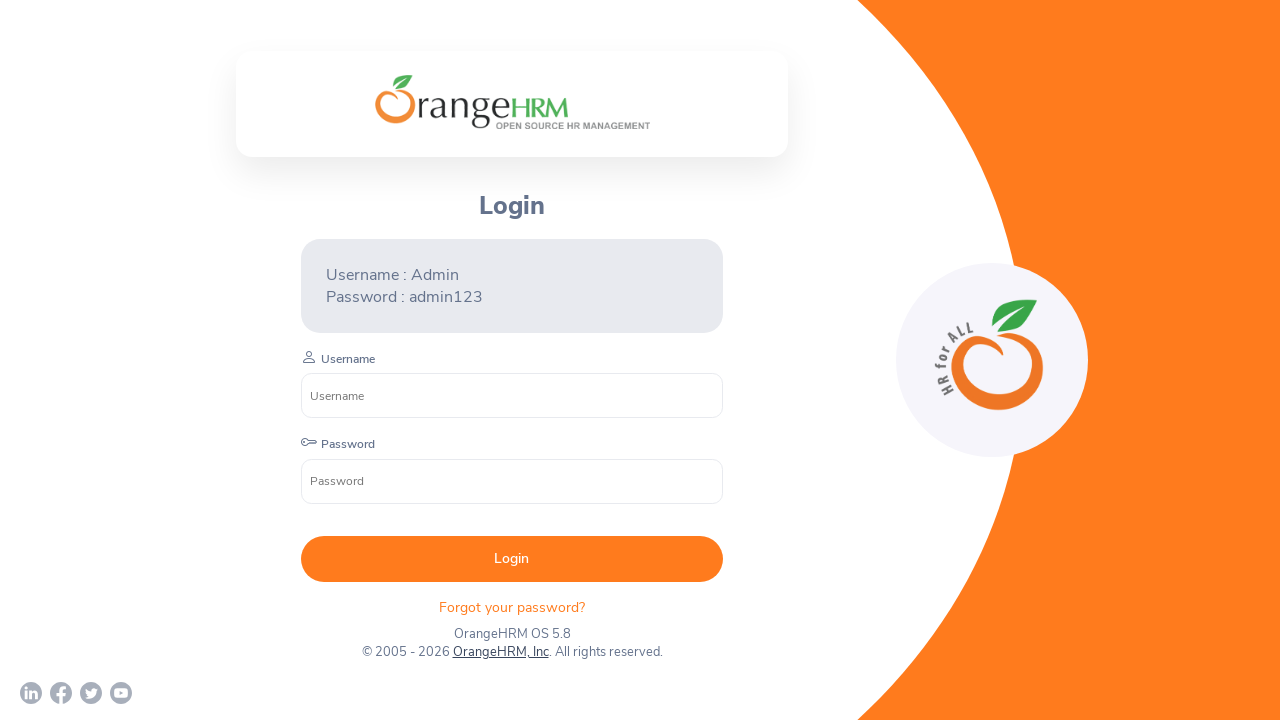

Waited 500ms after clicking link 3
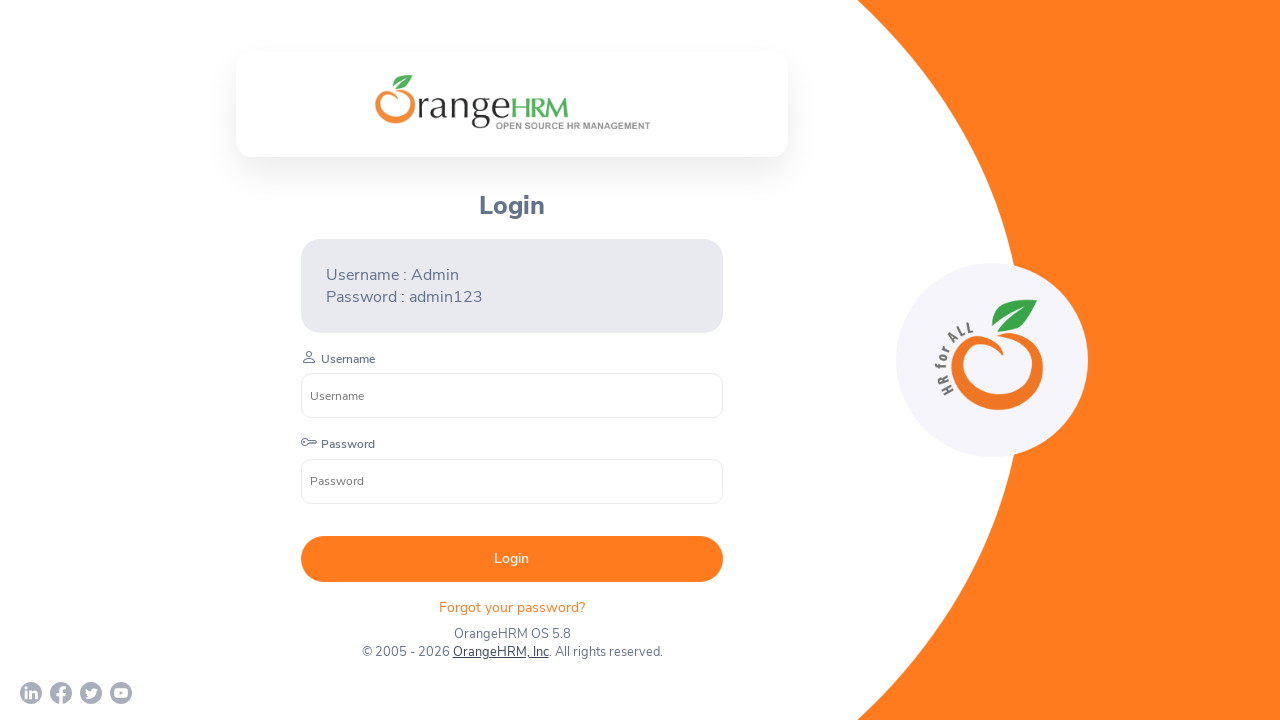

Clicked footer link 4 of 4 at (121, 693) on .orangehrm-login-footer-sm >> a >> nth=3
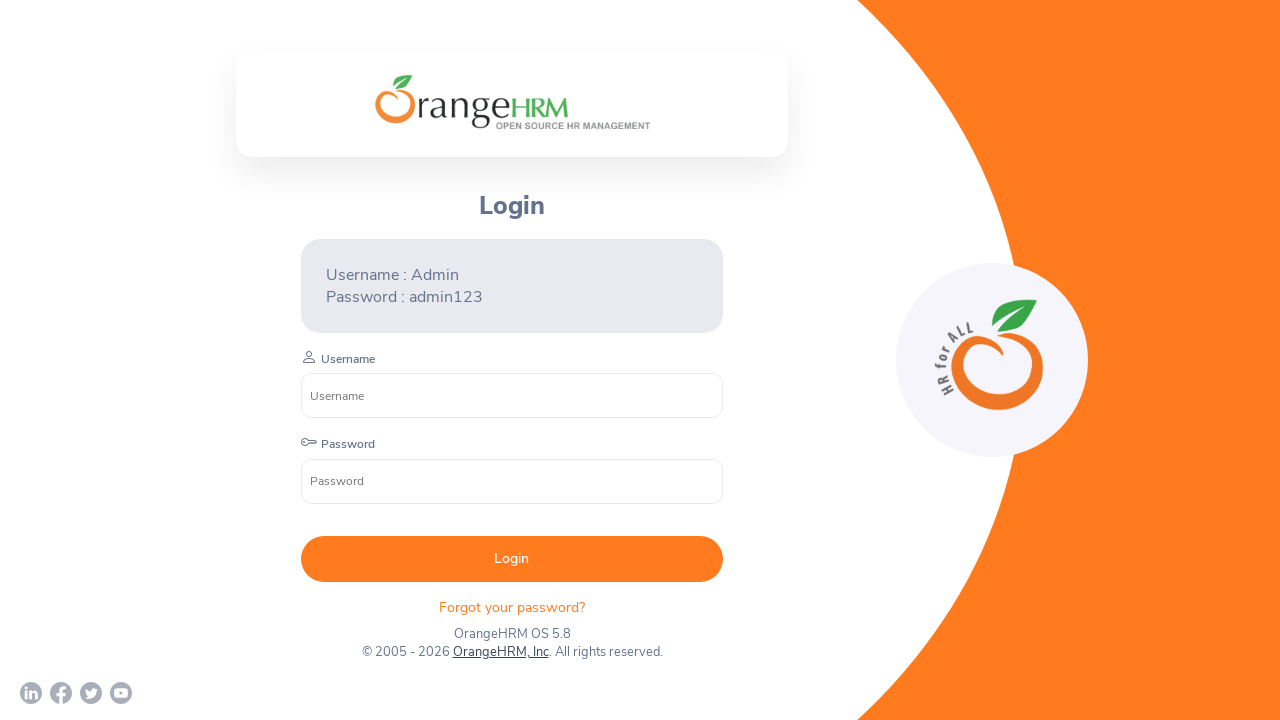

Waited 500ms after clicking link 4
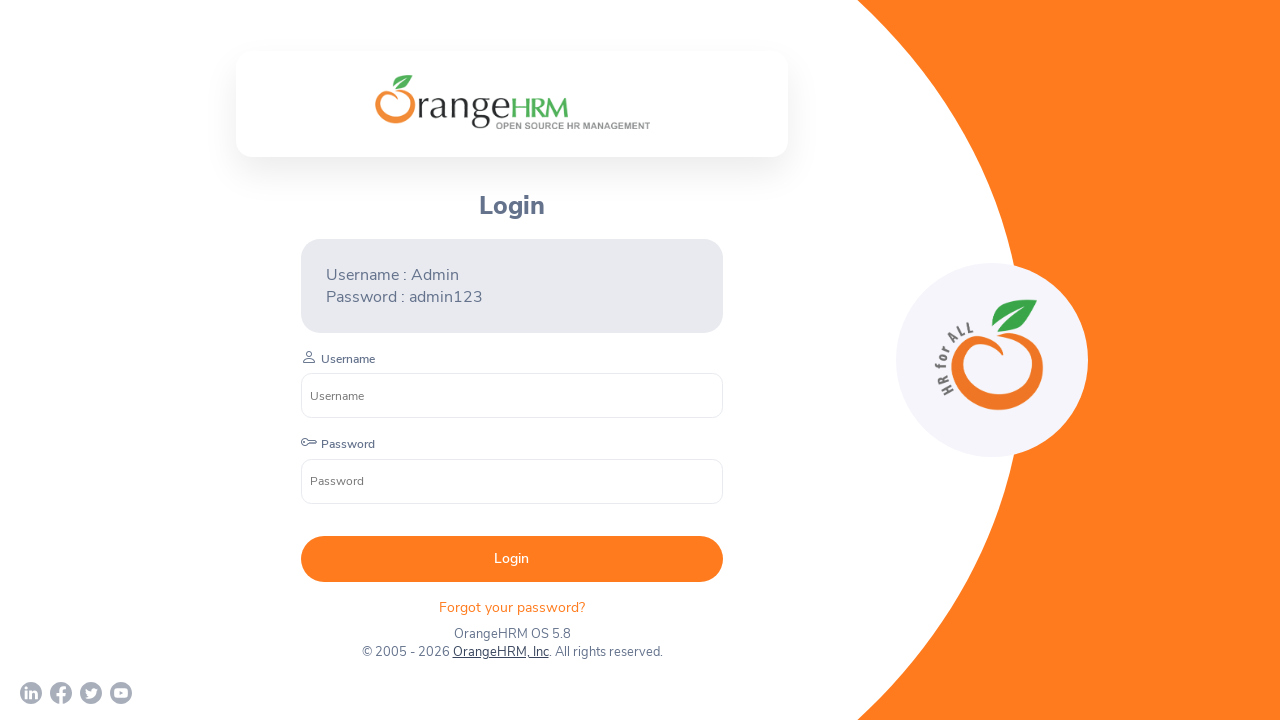

Waited 1000ms for all tabs to fully open
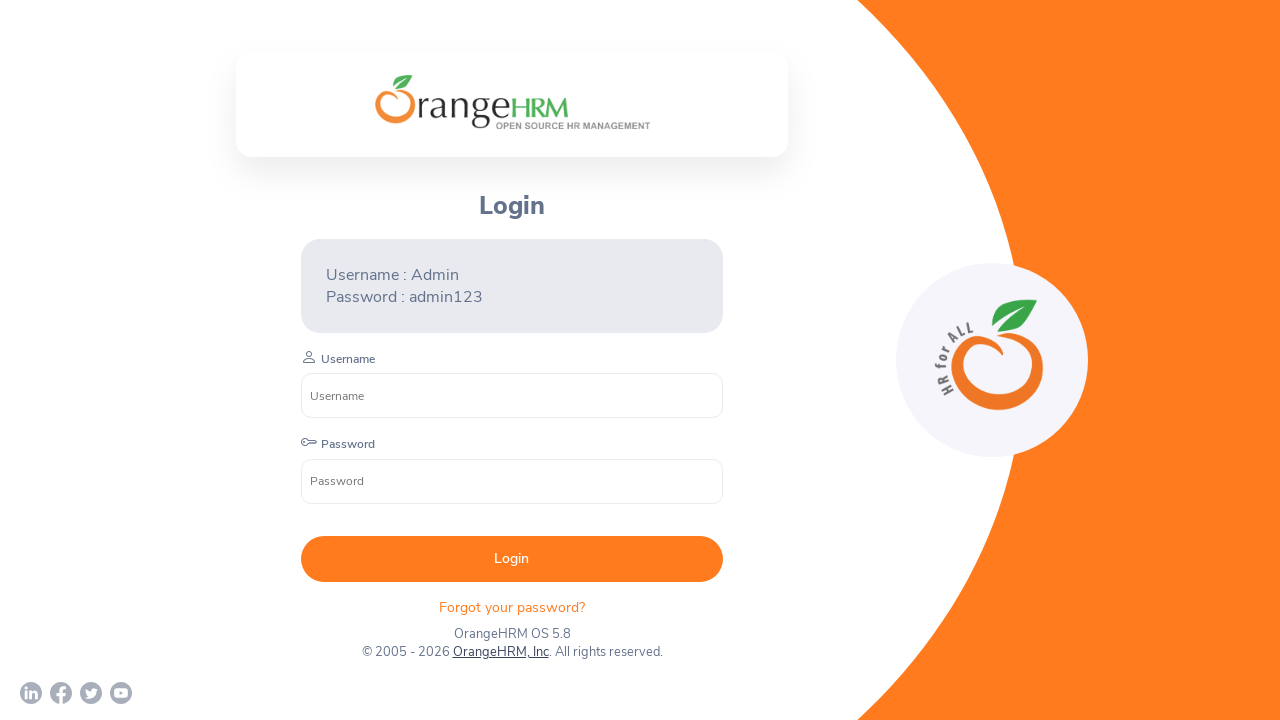

Retrieved all open pages/tabs (total: 5)
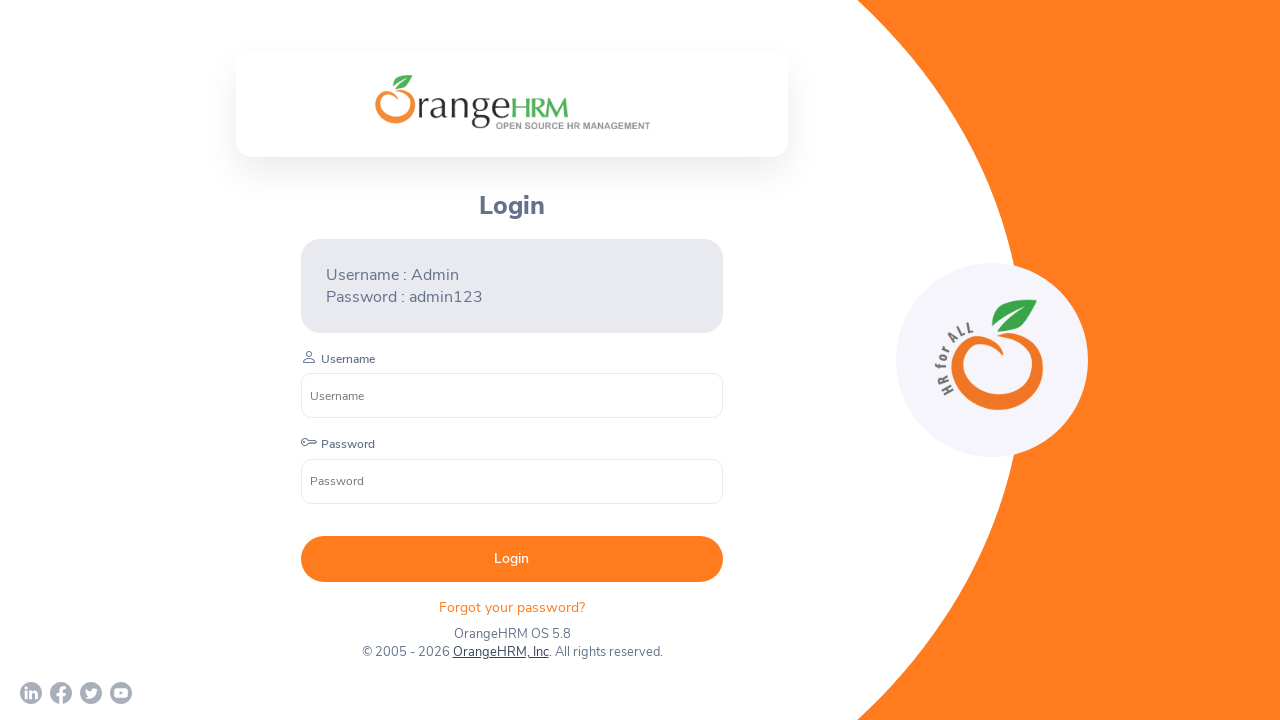

Found YouTube page with title 'OrangeHRM Inc - YouTube' and brought it to front
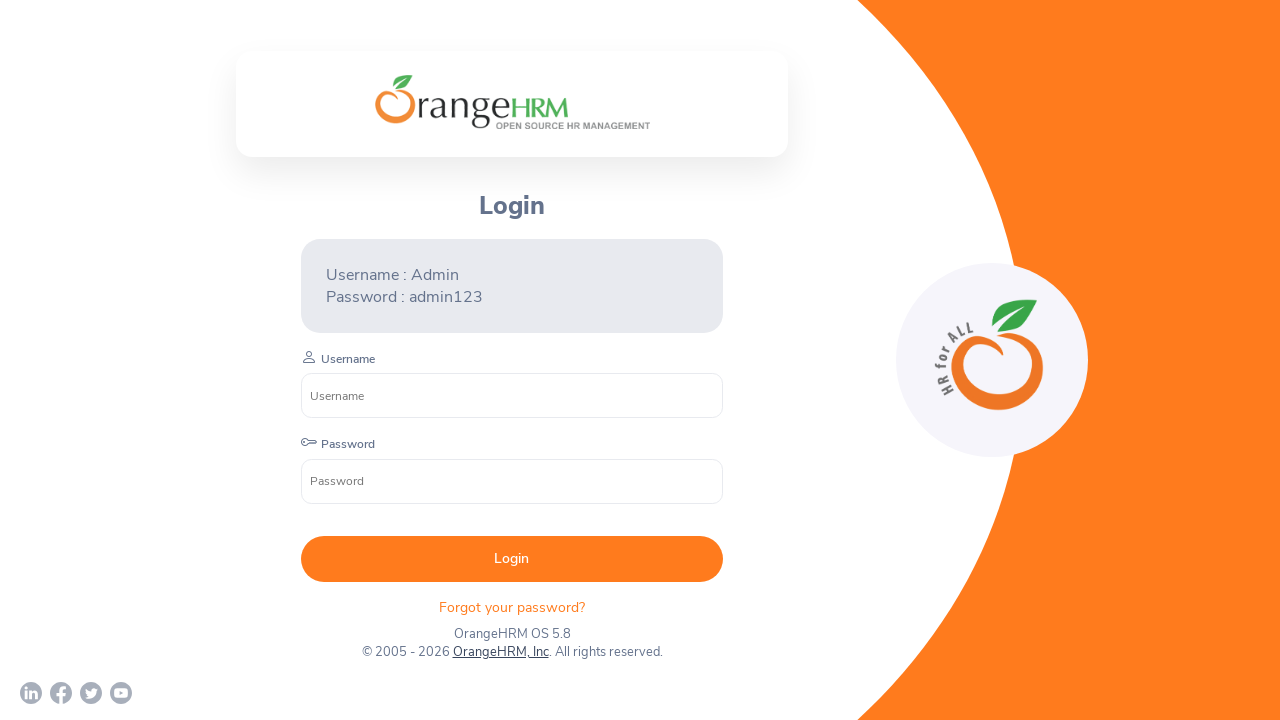

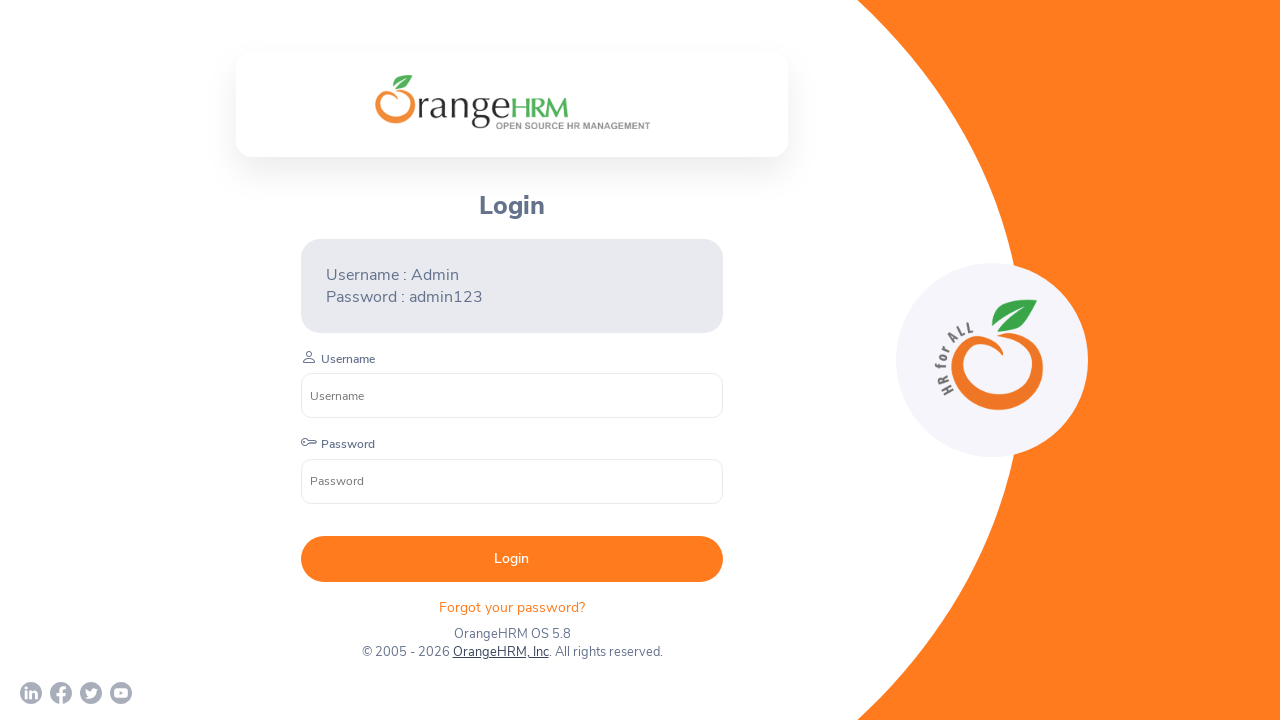